Tests the number input field by entering a numeric value and verifying it accepts the input

Starting URL: https://the-internet.herokuapp.com/inputs

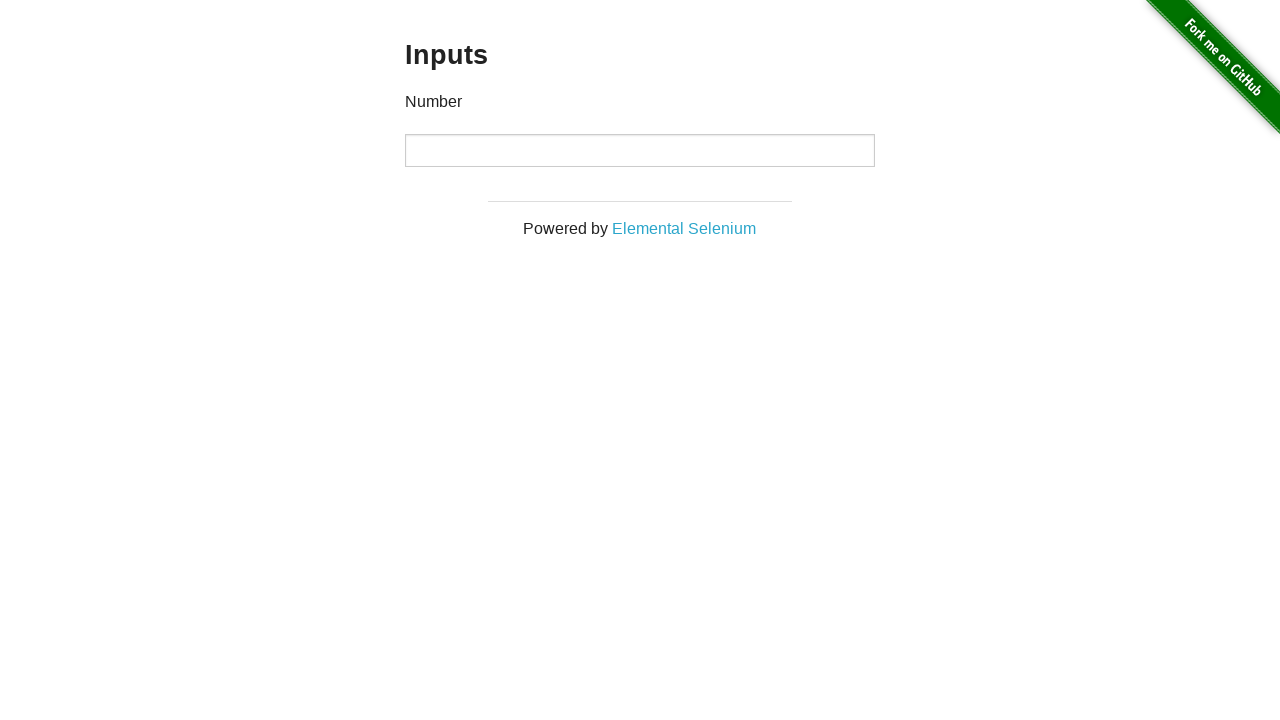

Clicked on the number input field at (640, 150) on input[type='number']
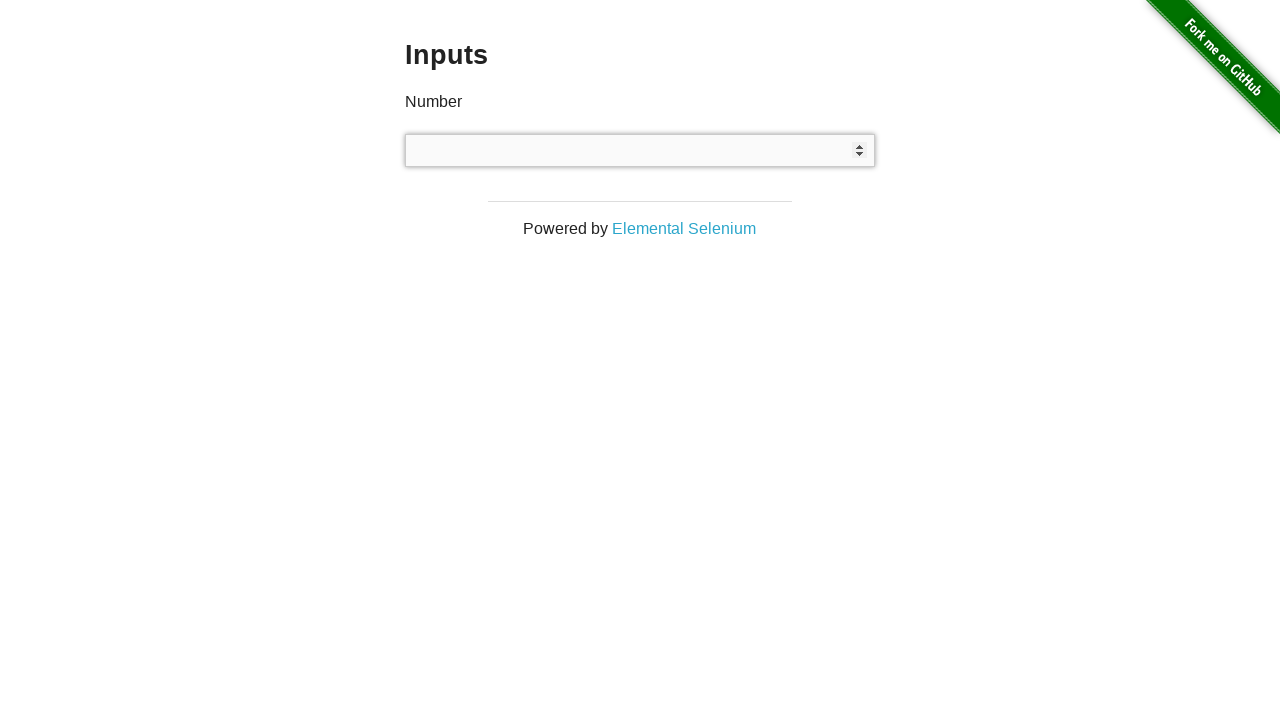

Entered numeric value '123' into the input field on input[type='number']
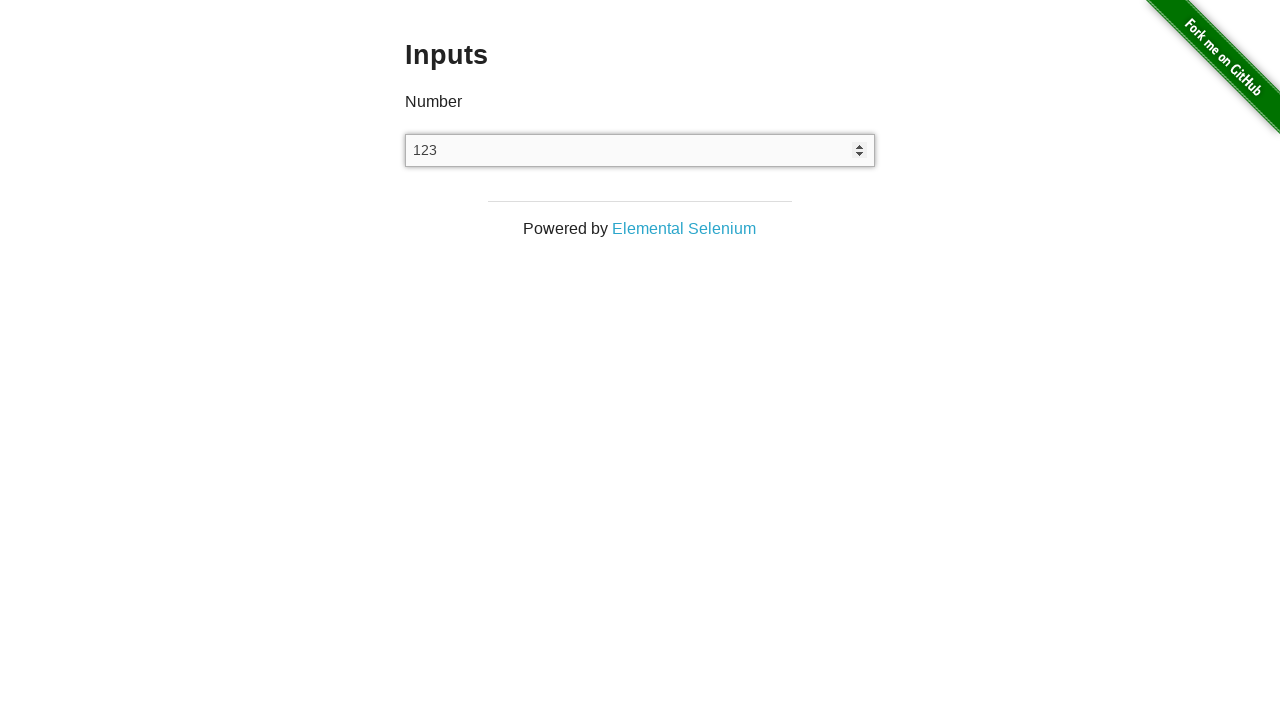

Retrieved input field value
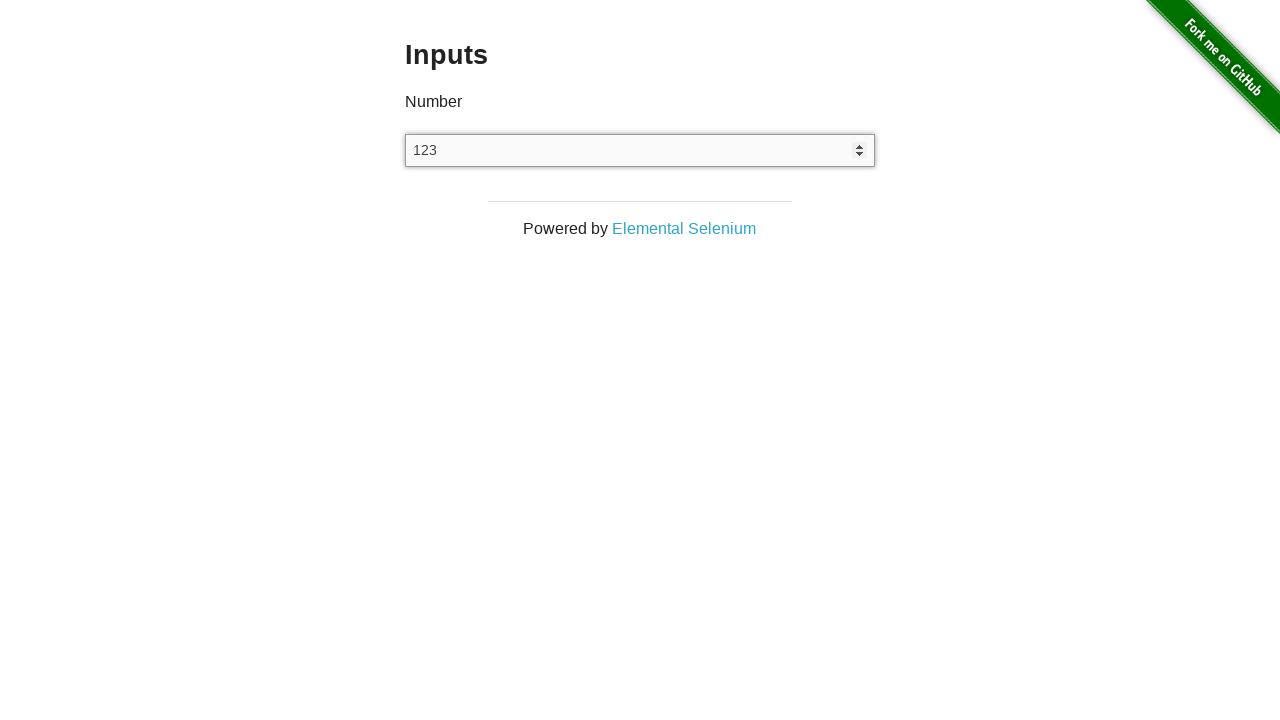

Verified that input field contains '123'
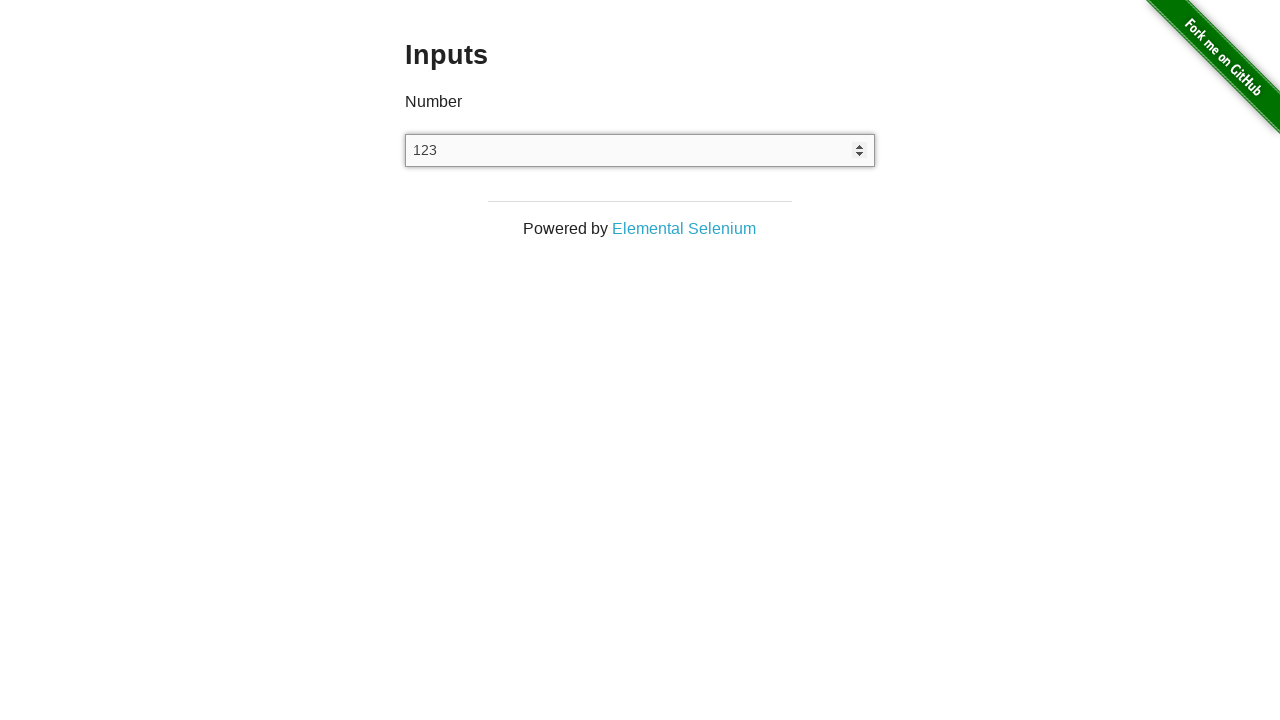

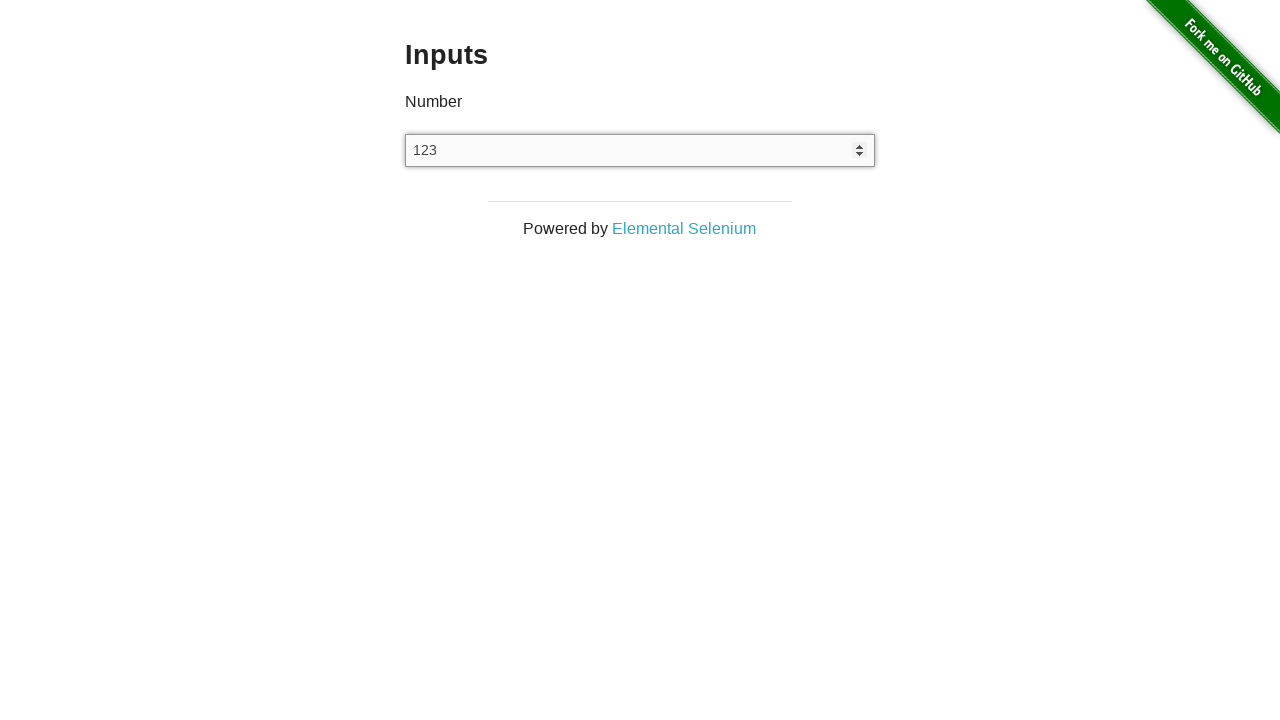